Tests new tab/window handling by clicking a link that opens a new tab, switching between tabs, and verifying content on both the original and new windows

Starting URL: https://the-internet.herokuapp.com/windows

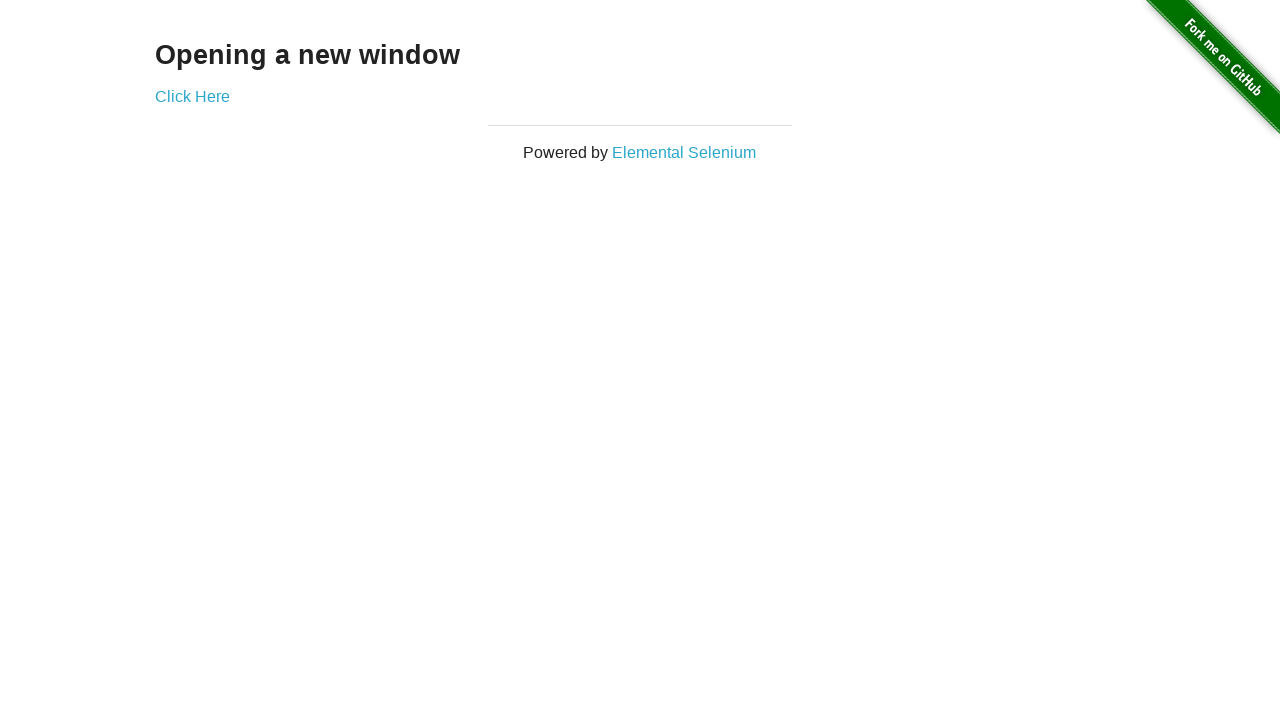

Retrieved text from first page h3 element
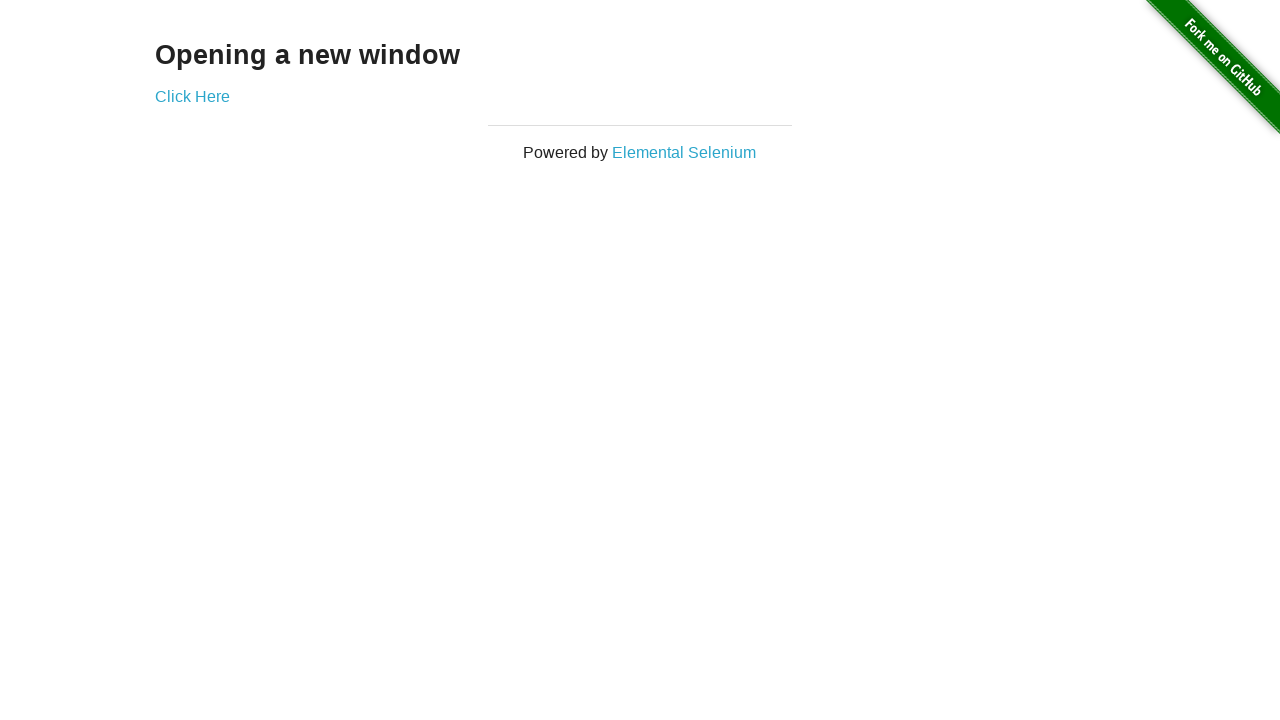

Verified text 'Opening a new window' on first page
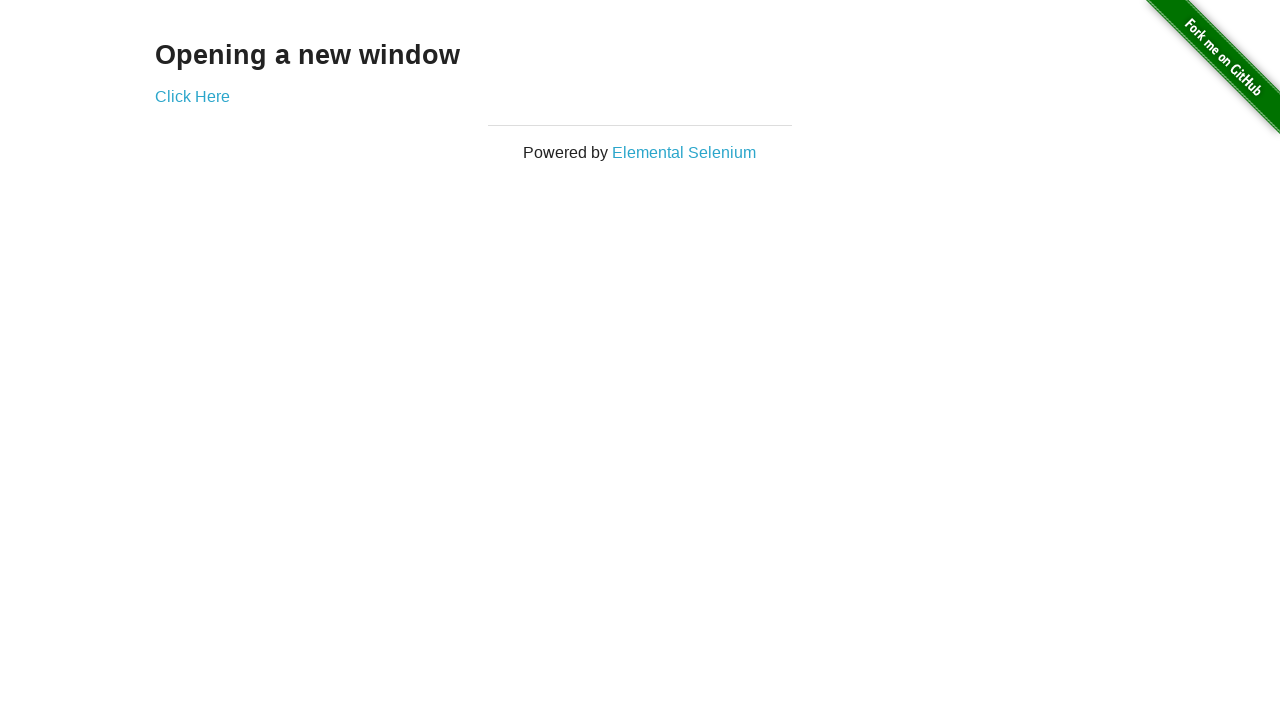

Verified first page title is 'The Internet'
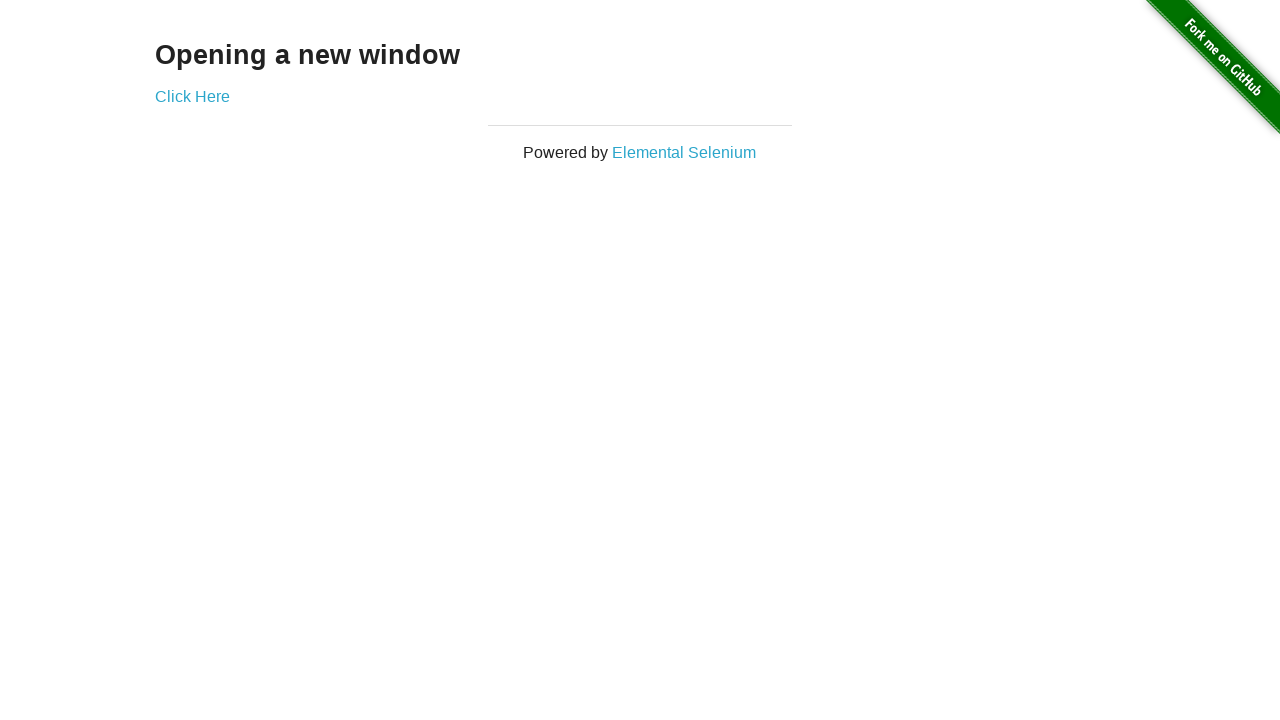

Clicked 'Click Here' link to open new tab at (192, 96) on text=Click Here
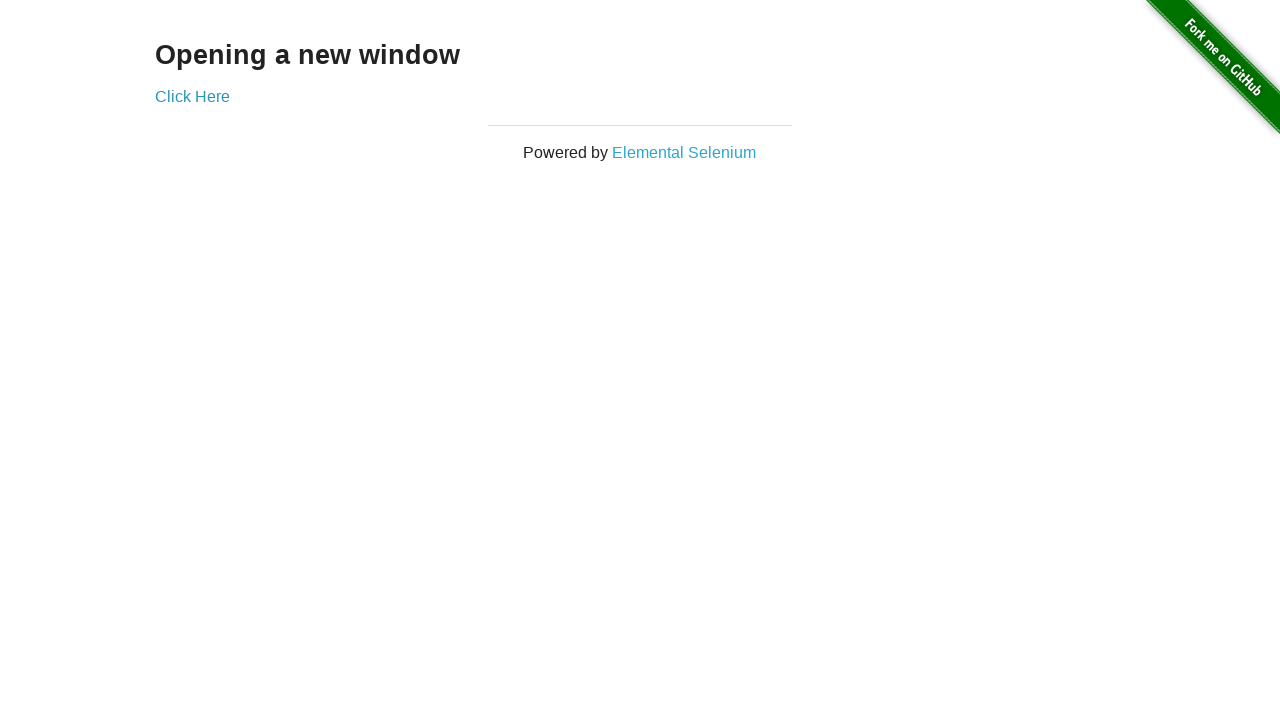

New tab/window opened and captured
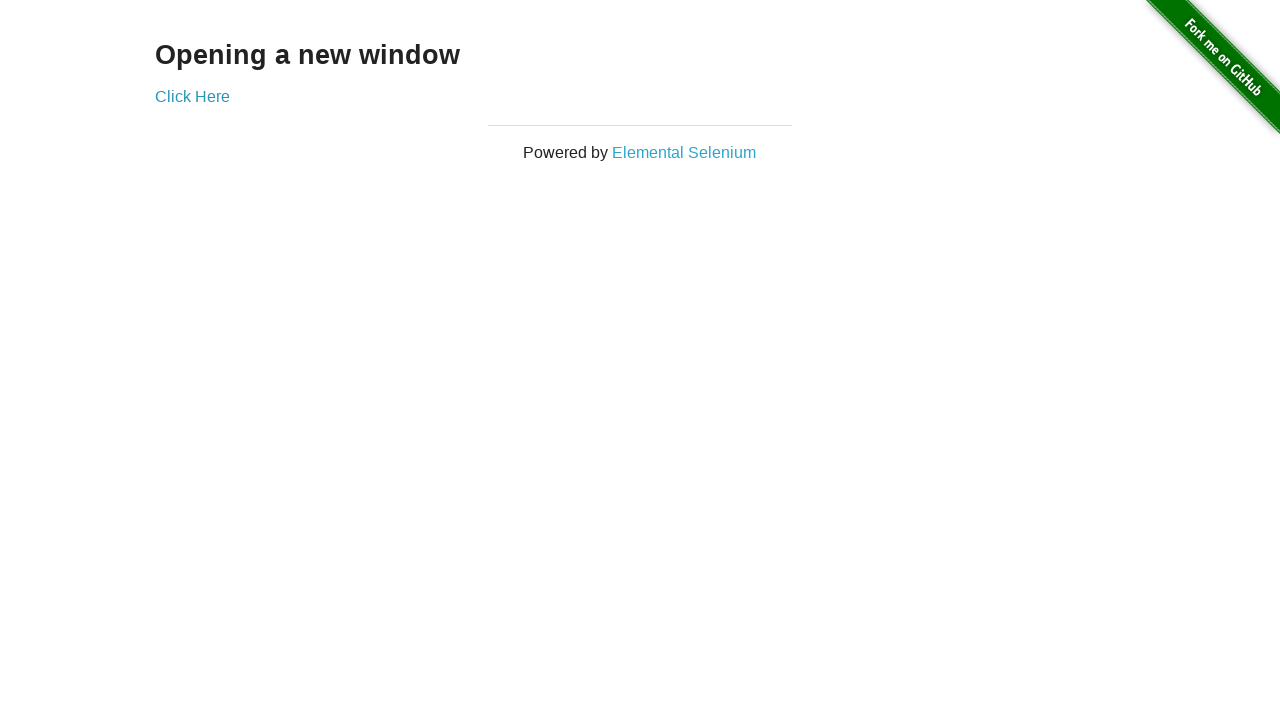

Waited for new page to fully load
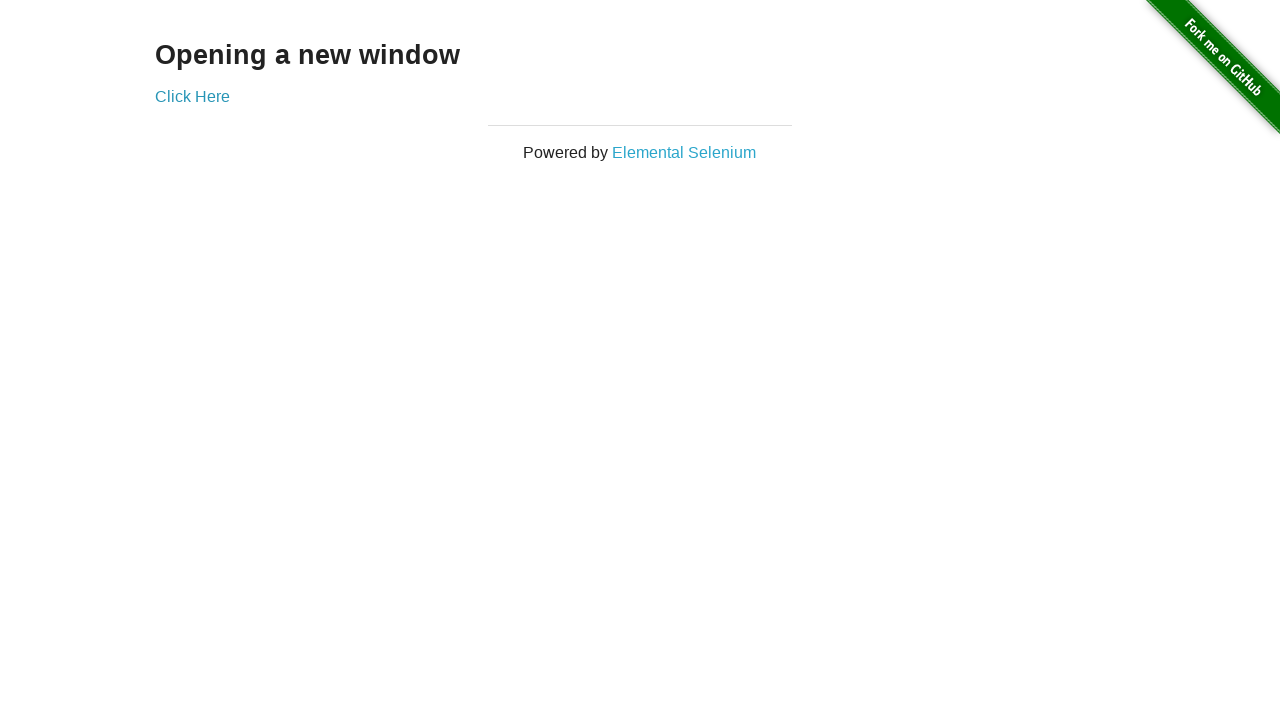

Verified new page title is 'New Window'
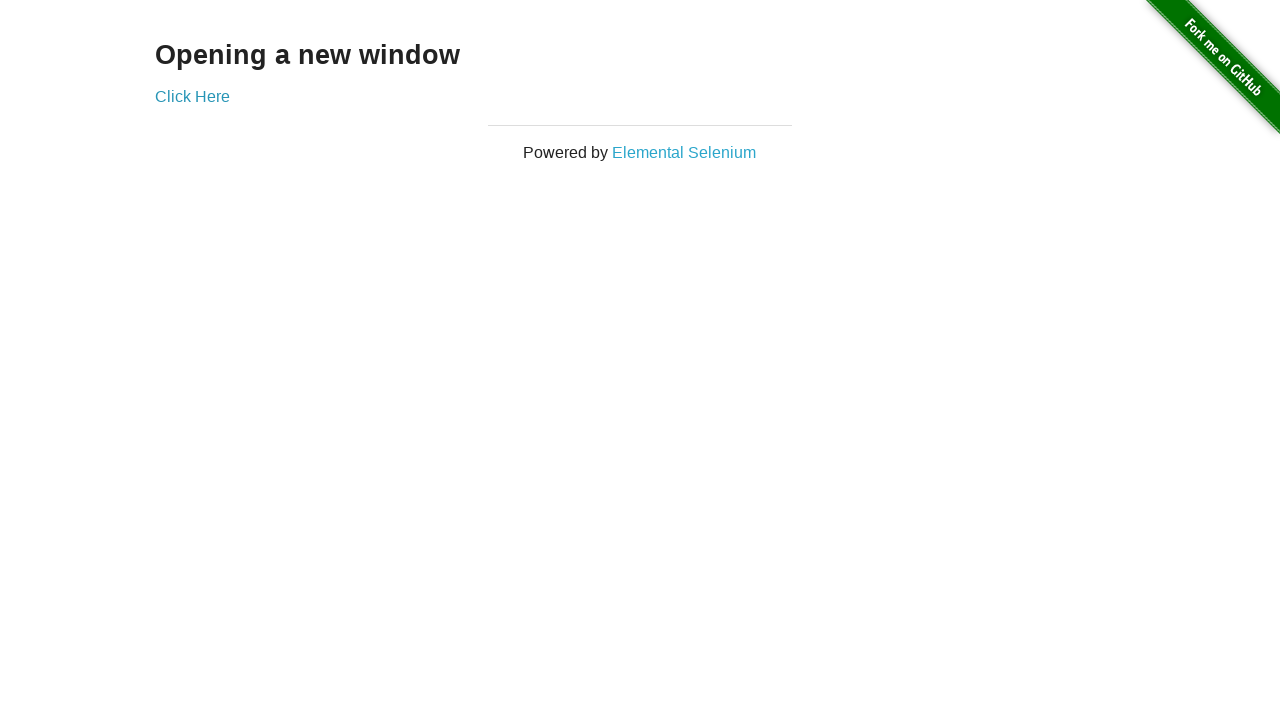

Retrieved text from new page h3 element
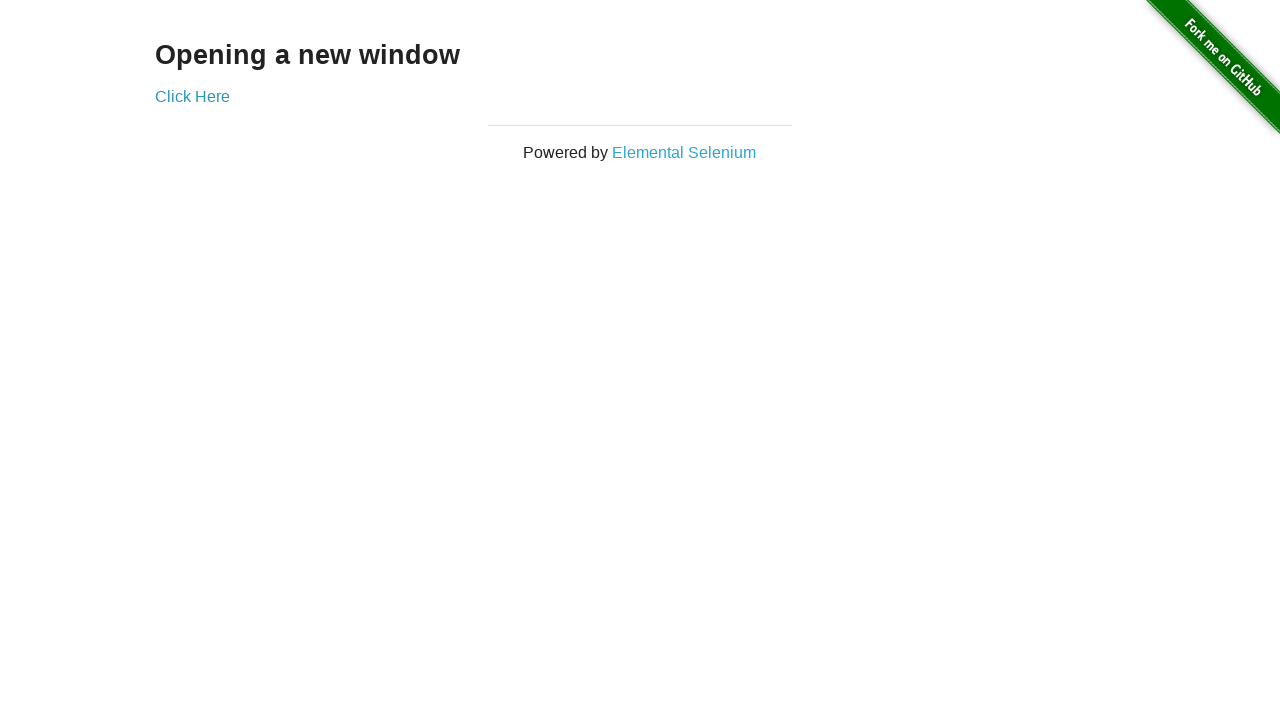

Verified text 'New Window' on new page
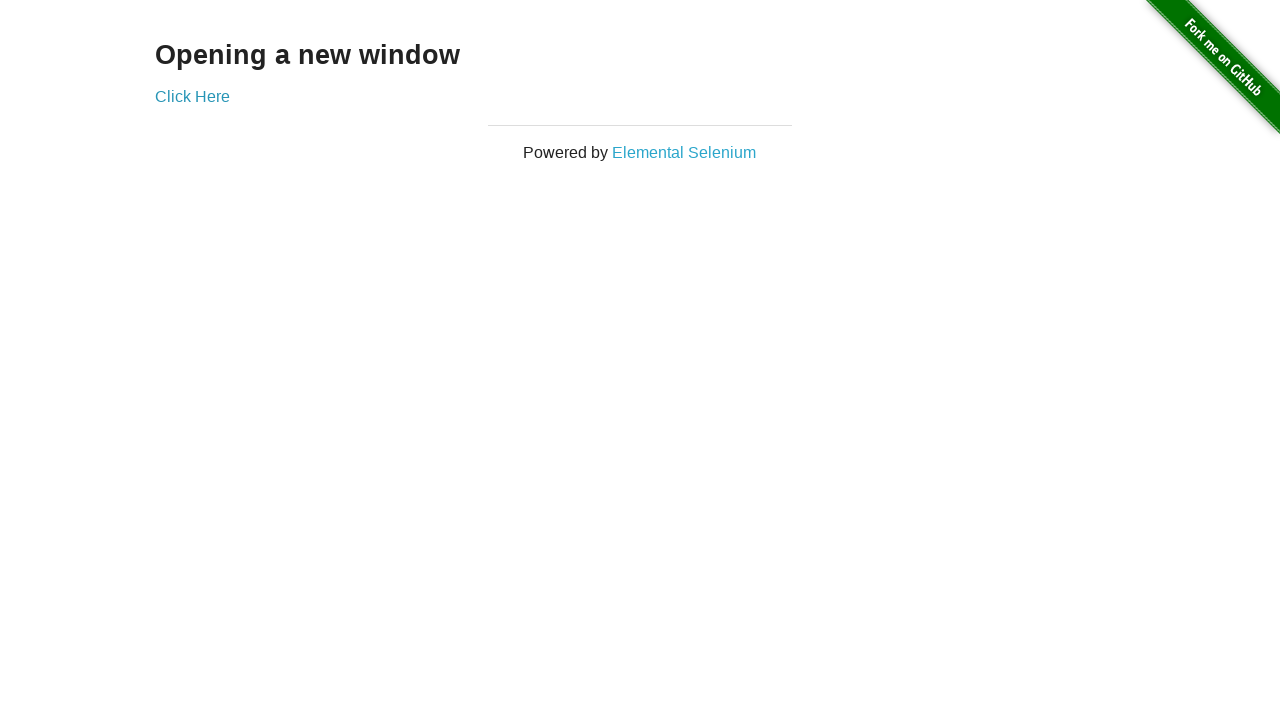

Switched back to original page
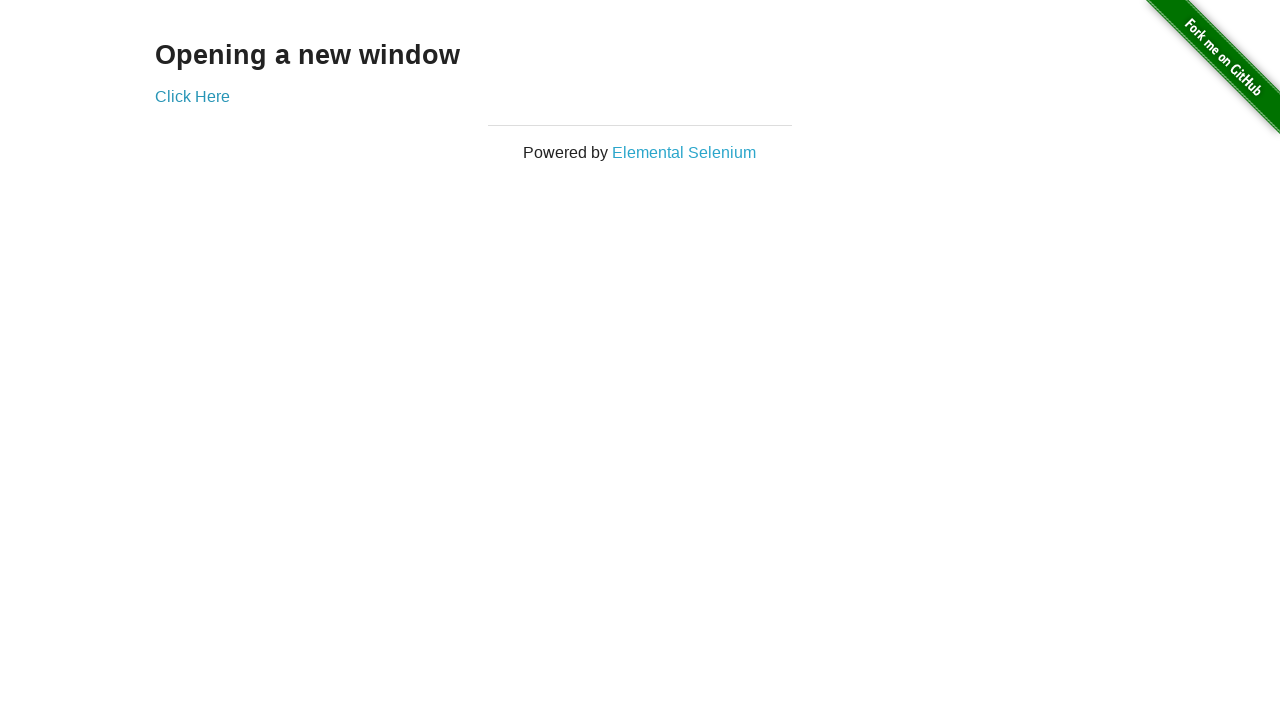

Verified original page title contains 'The Internet'
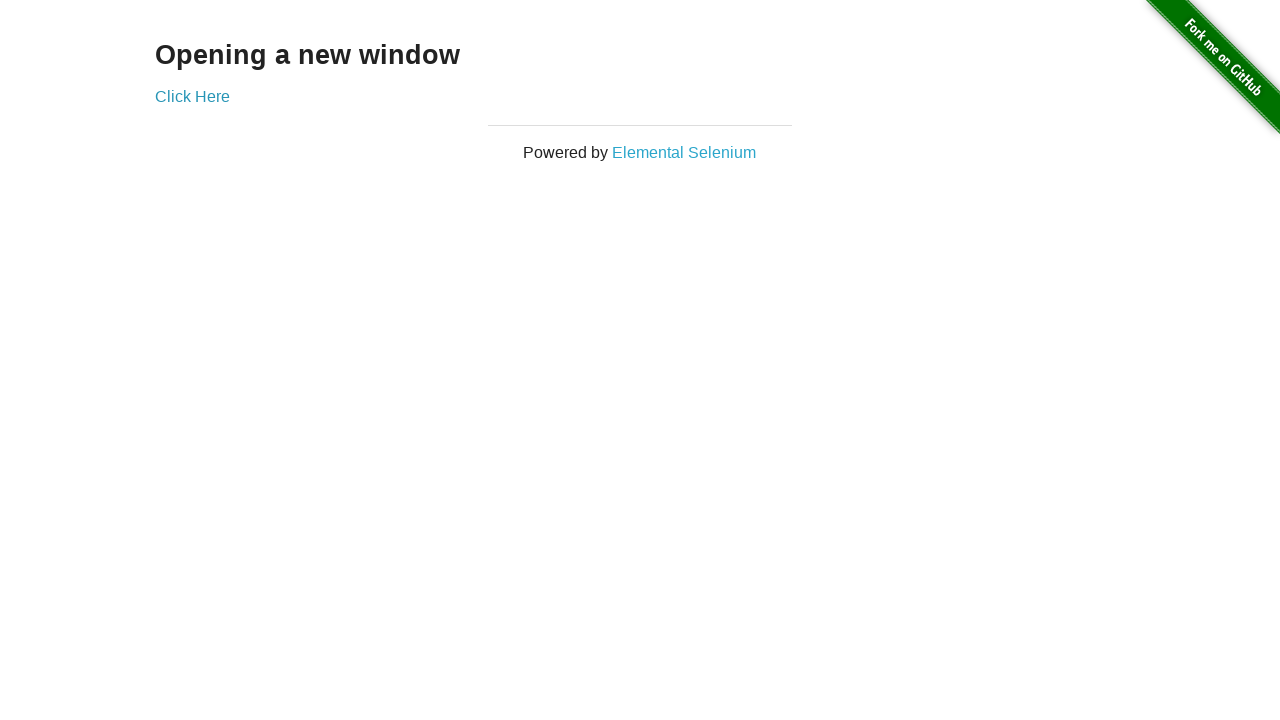

Switched to new page again
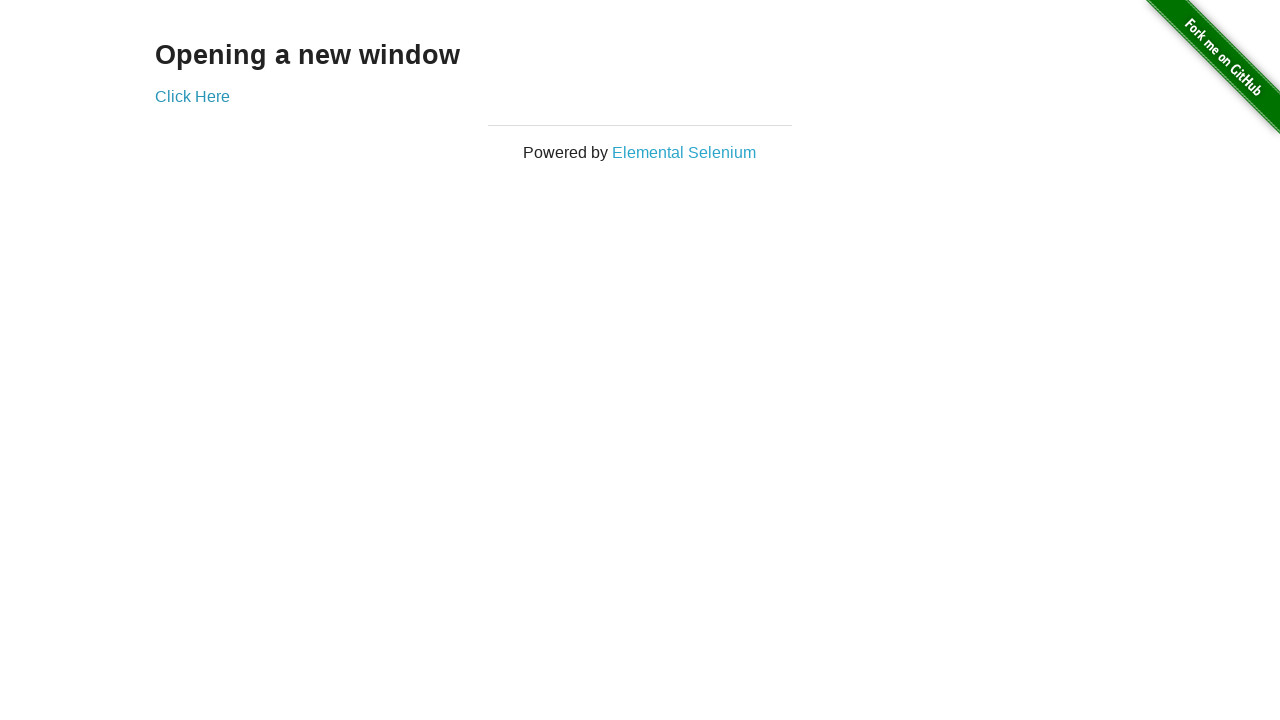

Switched back to original page
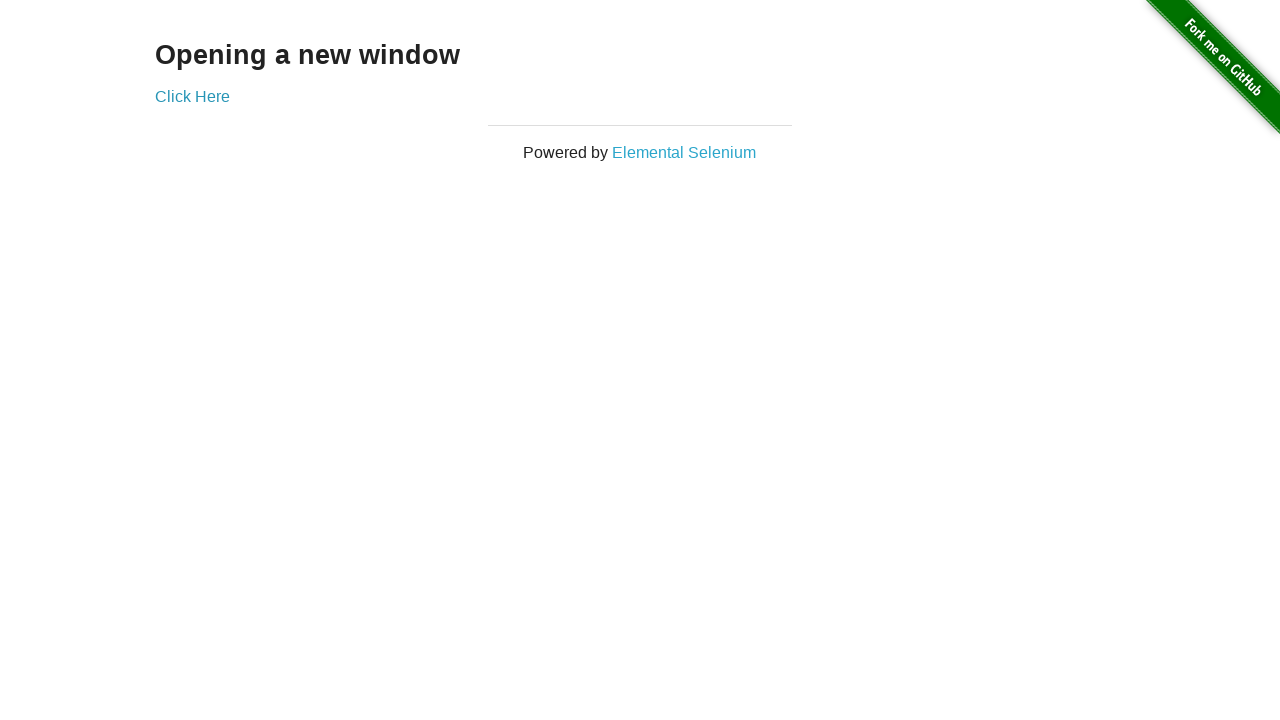

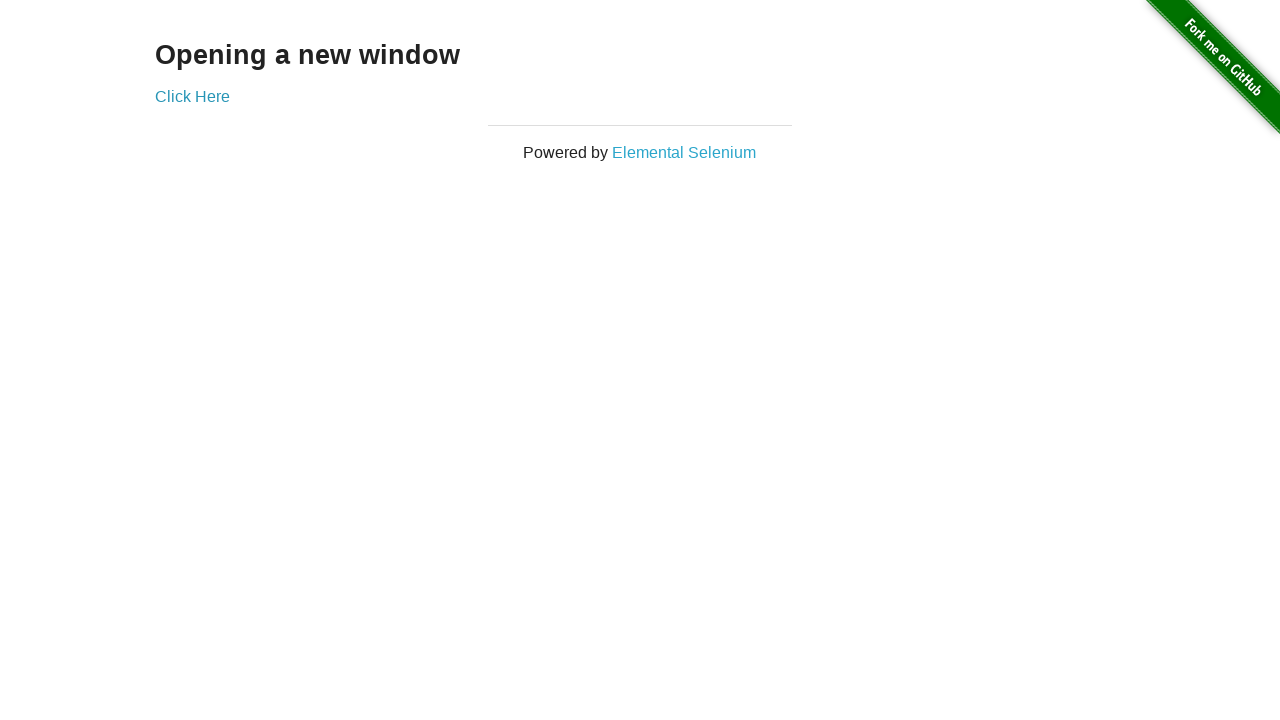